Tests AJAX functionality by clicking a button and waiting for a success message to appear after an asynchronous operation completes

Starting URL: http://uitestingplayground.com/ajax

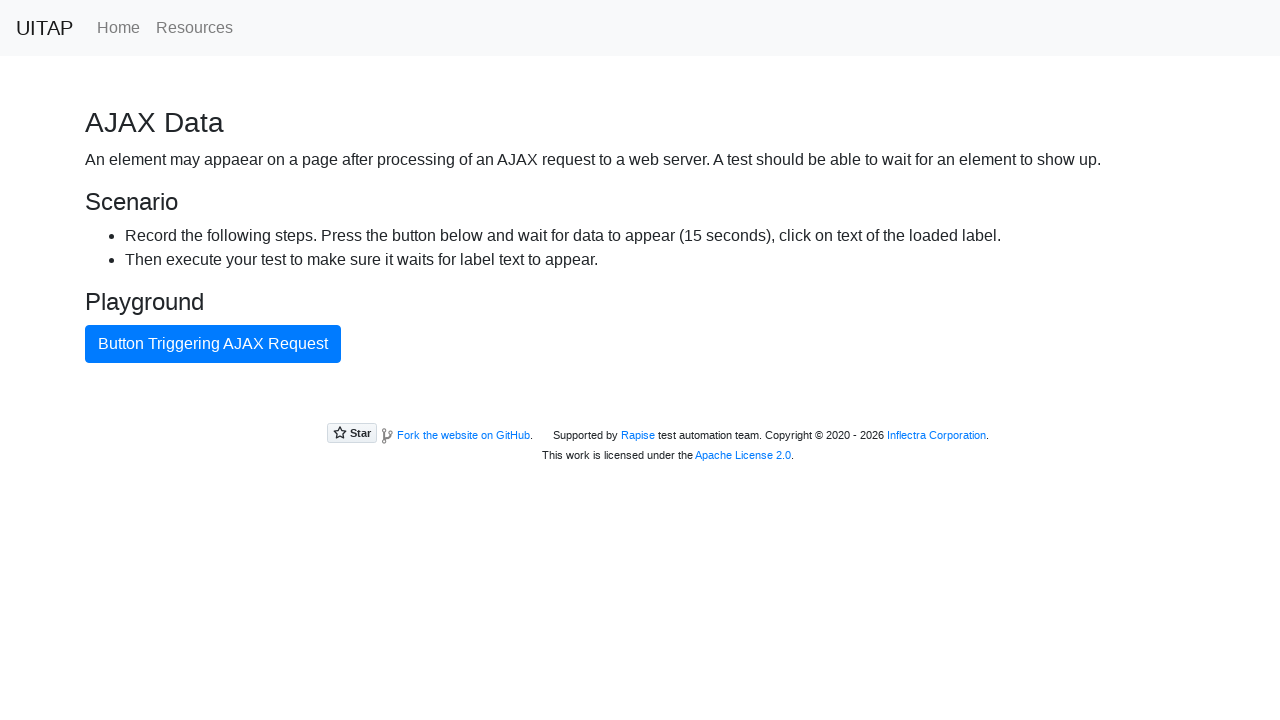

AJAX button became available
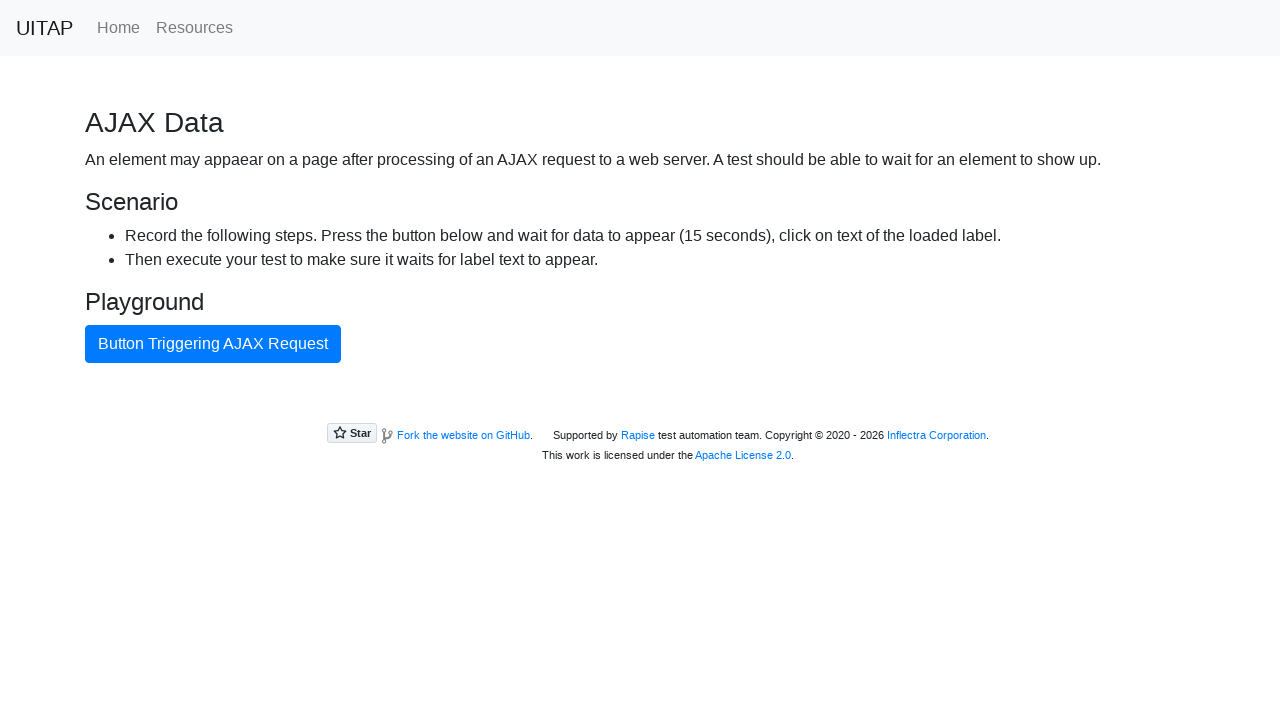

Clicked AJAX button to trigger asynchronous operation at (213, 344) on #ajaxButton
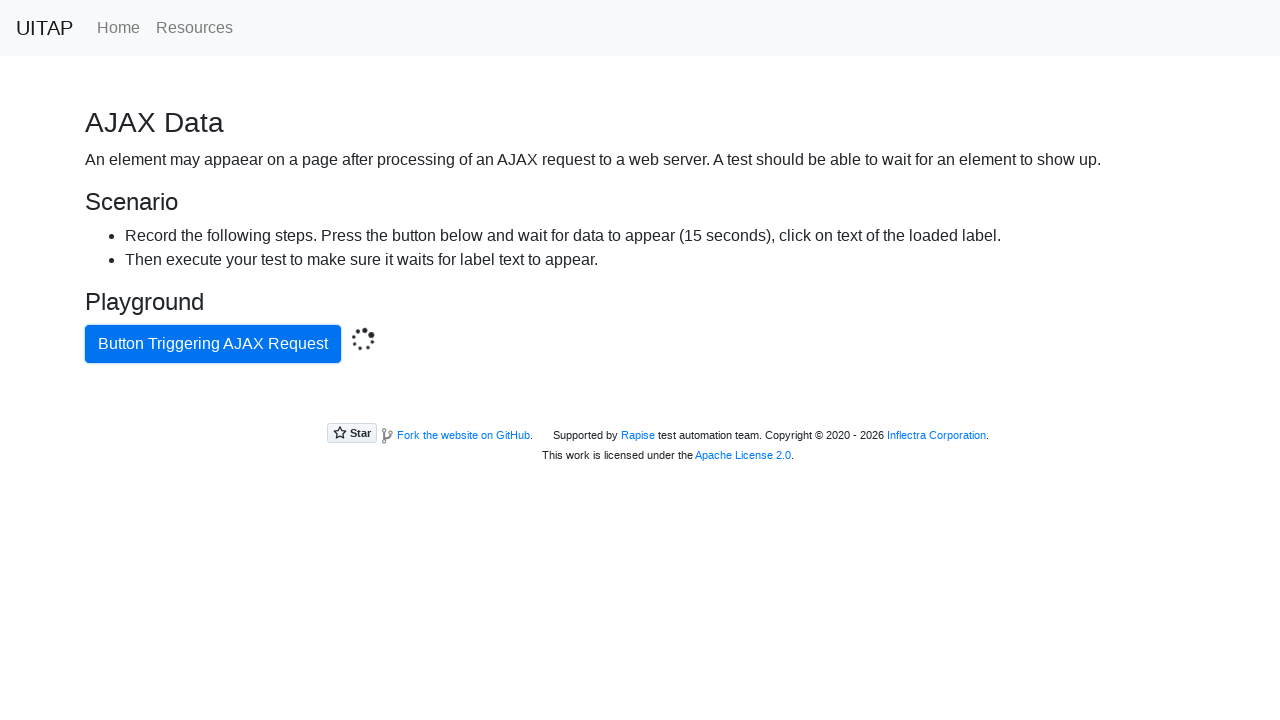

Green success message appeared after AJAX operation completed
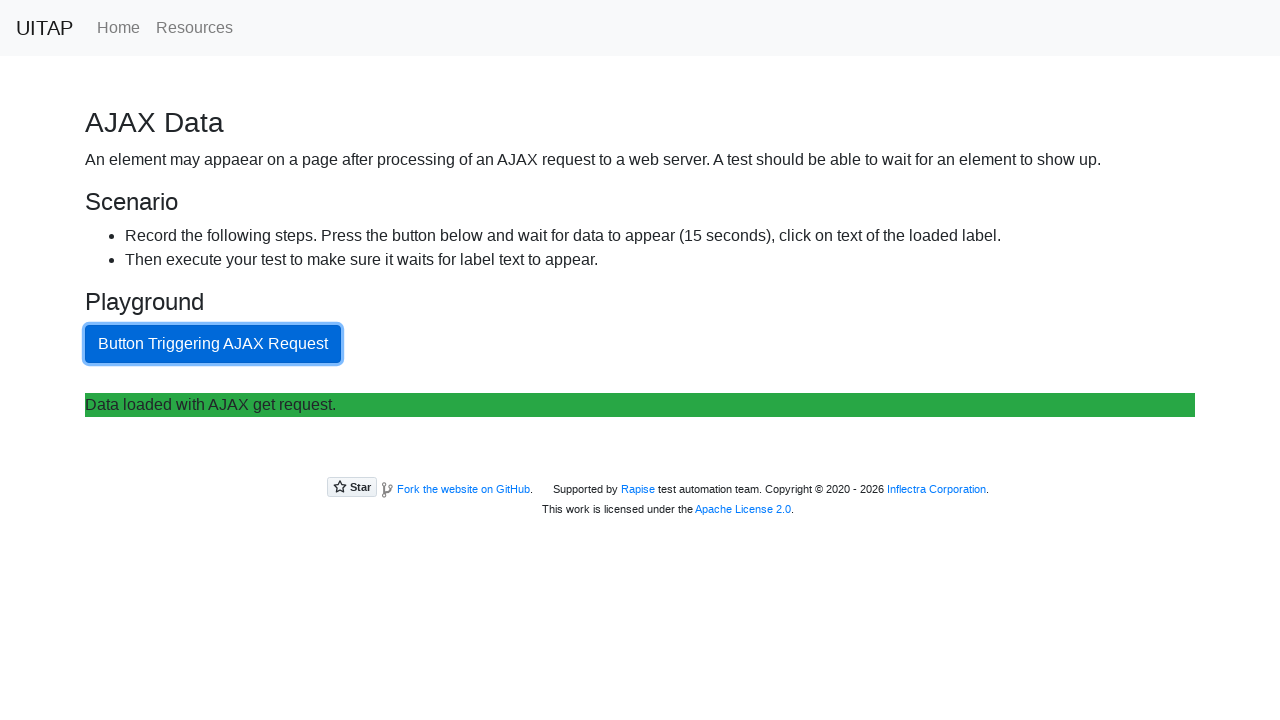

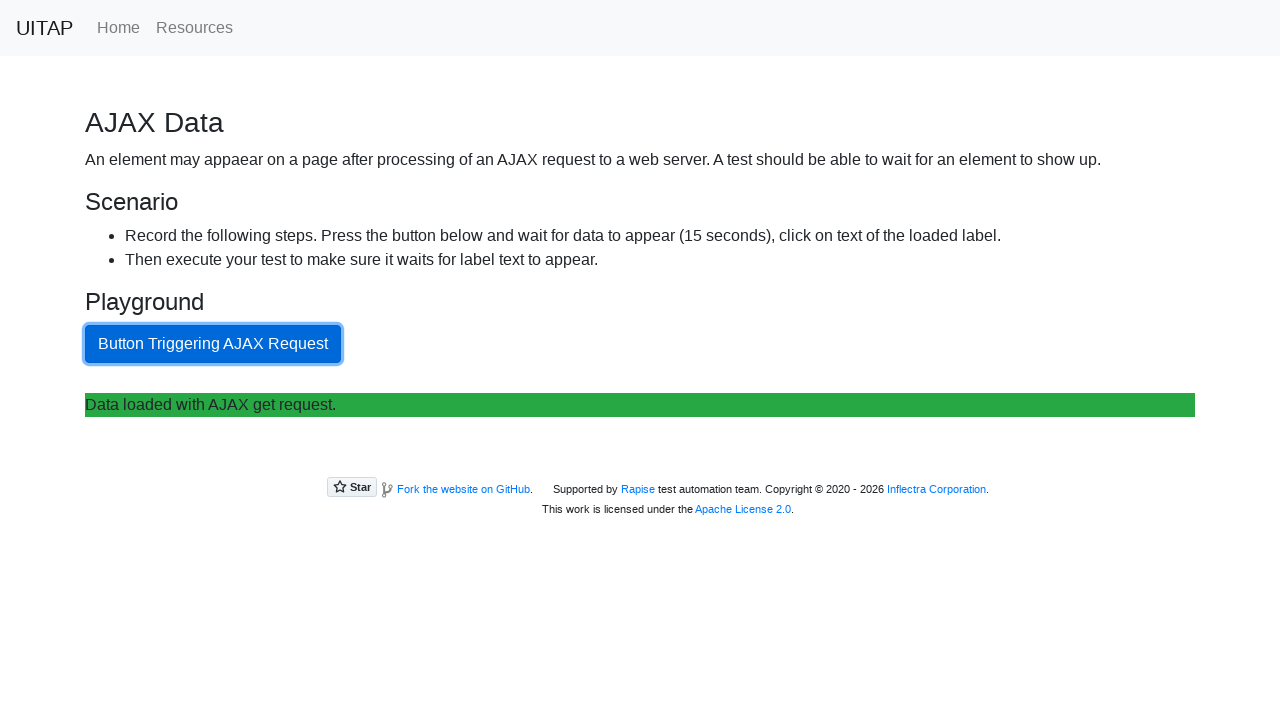